Tests scrolling functionality by navigating to a Selenium test page with nested scrolling frames and scrolling an iframe element into view using JavaScript execution.

Starting URL: https://www.selenium.dev/selenium/web/scrolling_tests/frame_with_nested_scrolling_frame_out_of_view.html

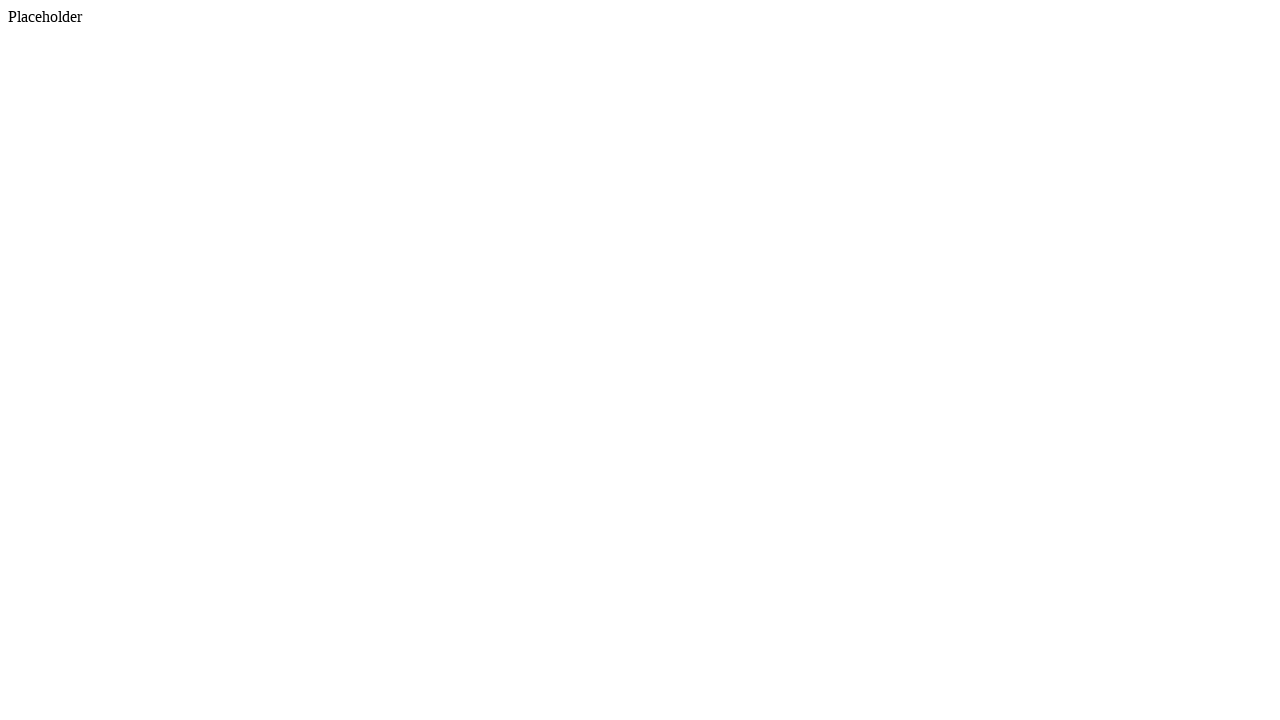

Waited 2 seconds for page to load
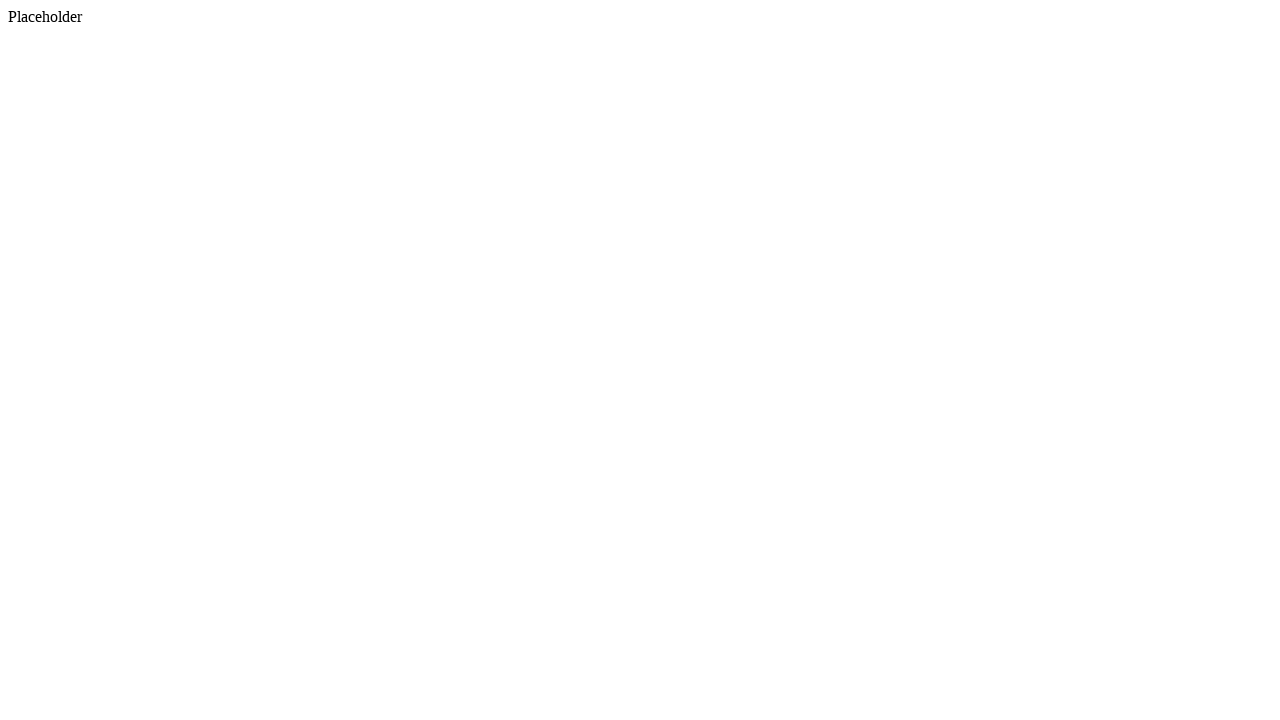

Located nested scrolling frame iframe element
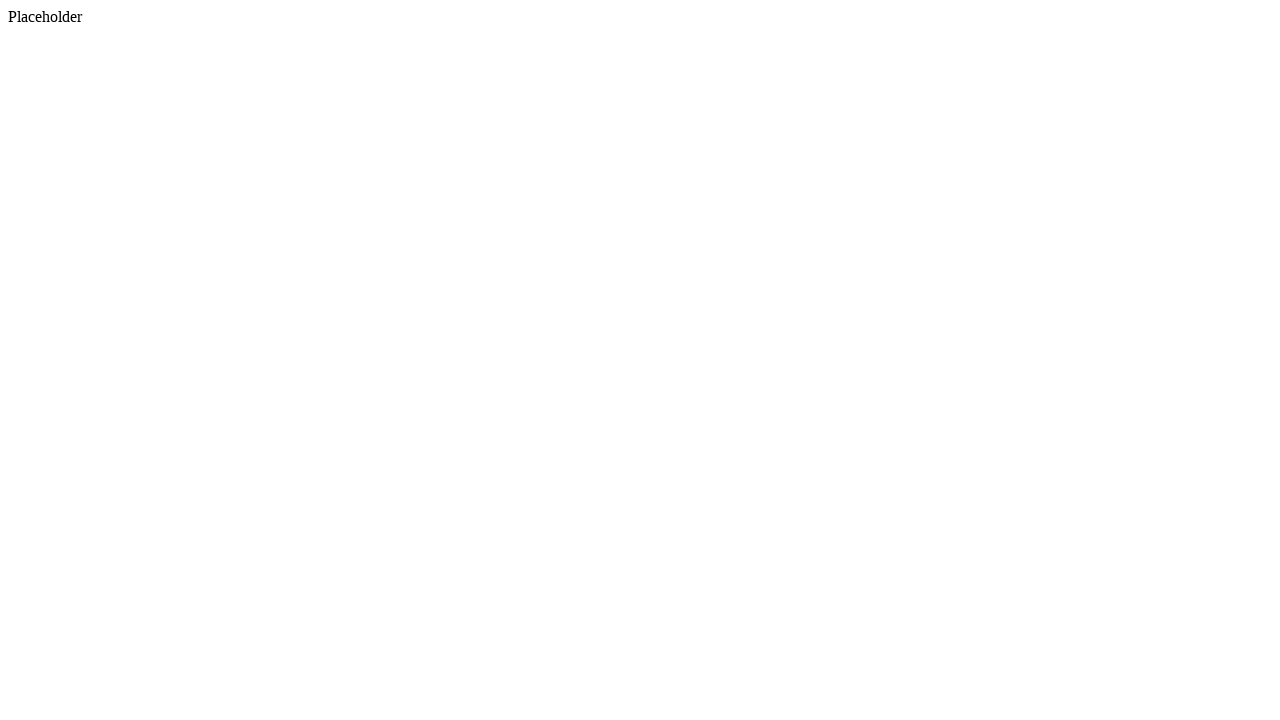

Scrolled iframe element into view using scroll_into_view_if_needed()
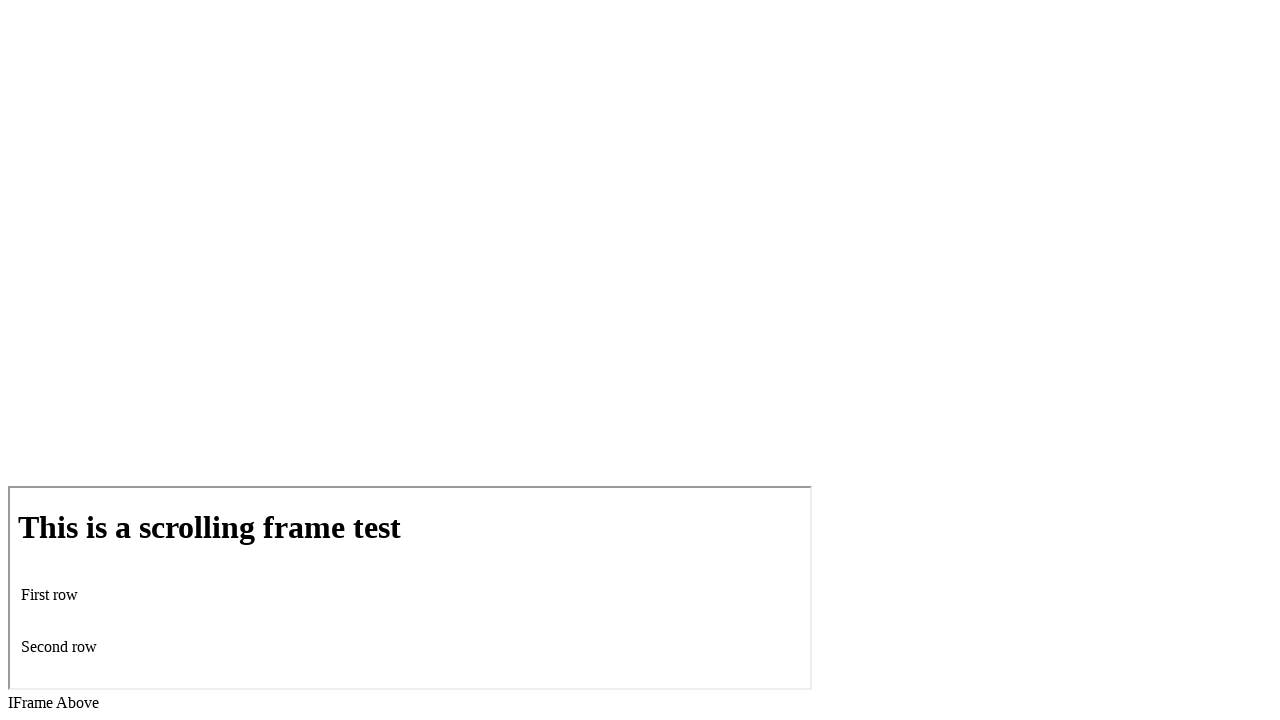

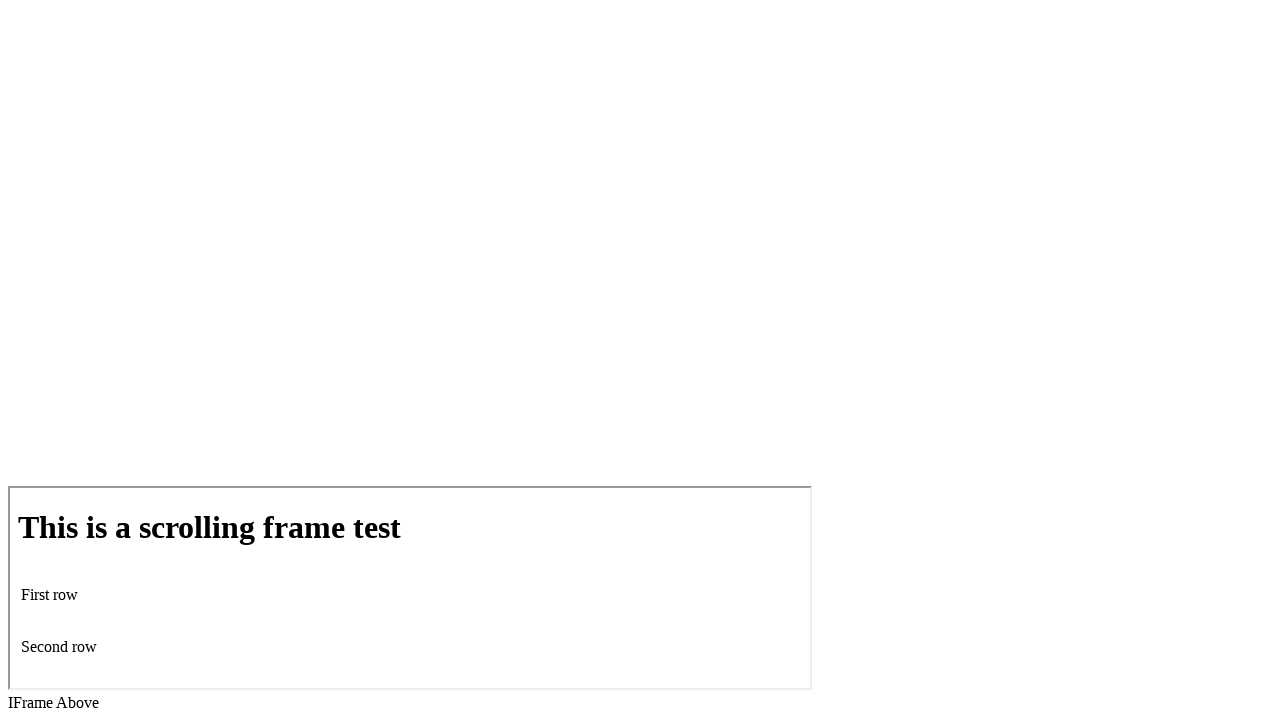